Tests React Semantic UI searchable/editable dropdown by typing to filter and selecting country options.

Starting URL: https://react.semantic-ui.com/maximize/dropdown-example-search-selection/

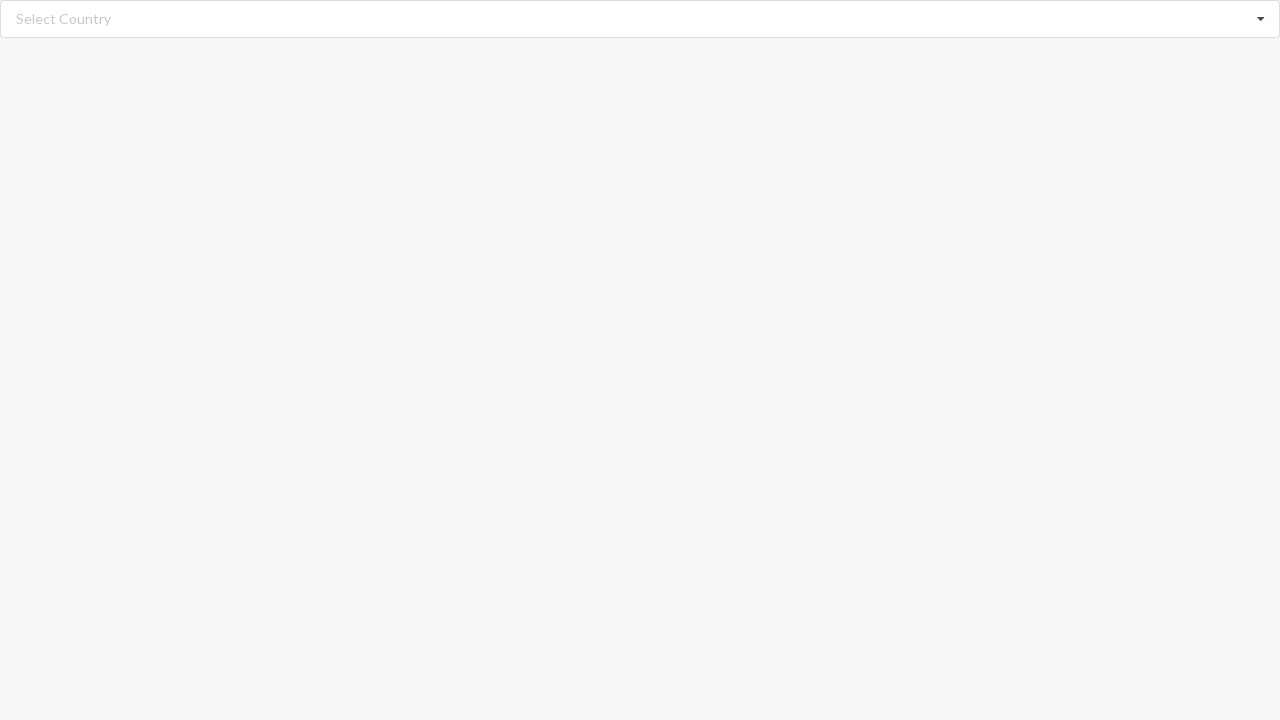

Filled search input with 'Algeria' to filter dropdown options on input.search
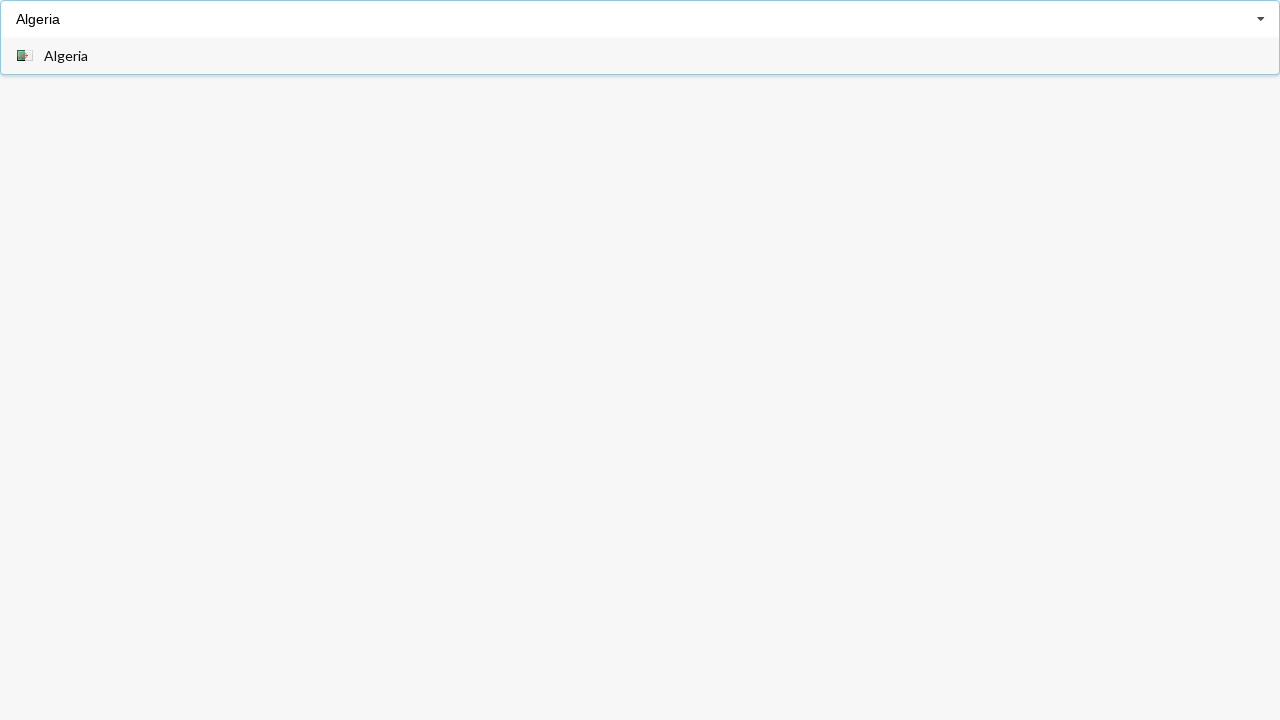

Waited for 'Algeria' option to appear in dropdown
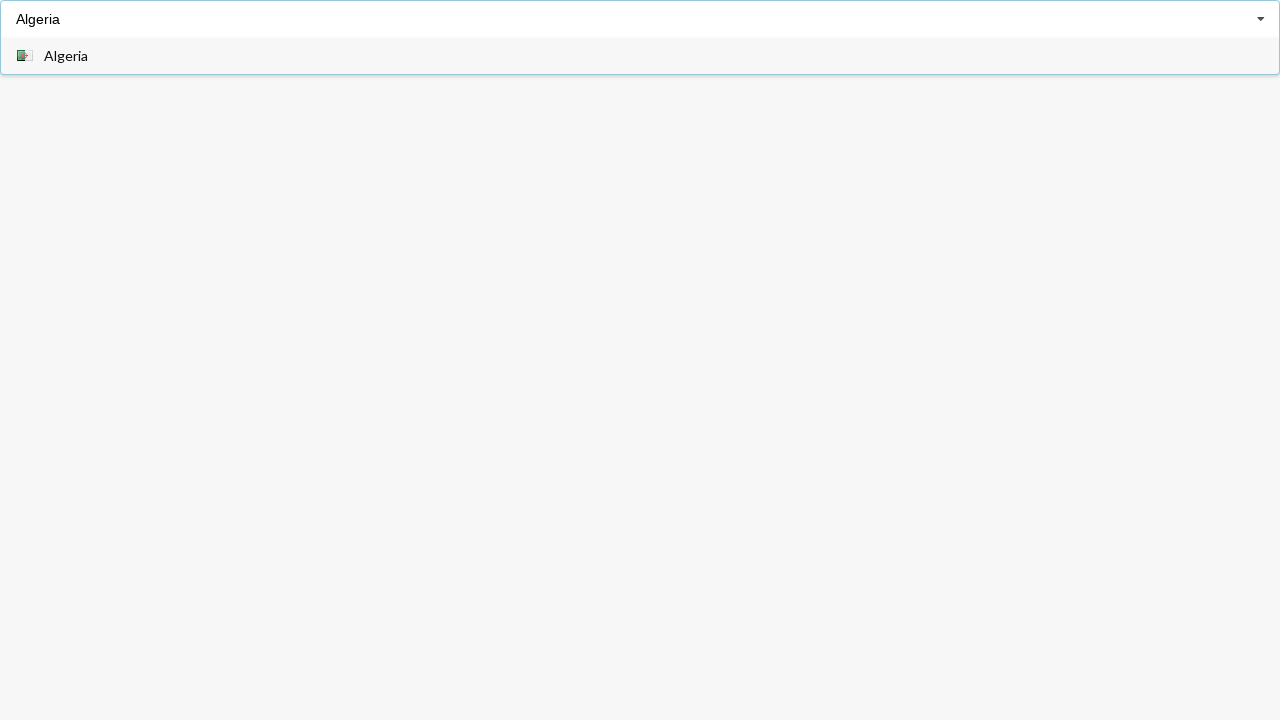

Clicked on 'Algeria' option to select it at (66, 56) on span.text:has-text('Algeria')
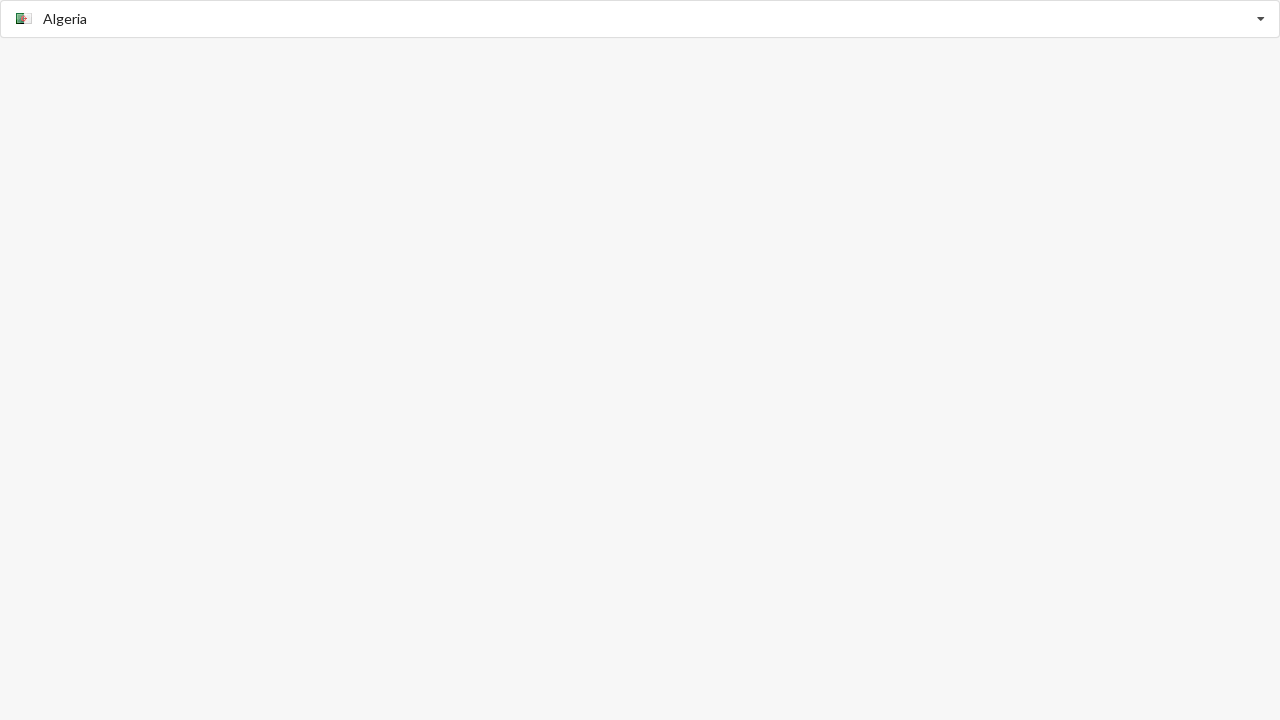

Waited 500ms for selection to complete
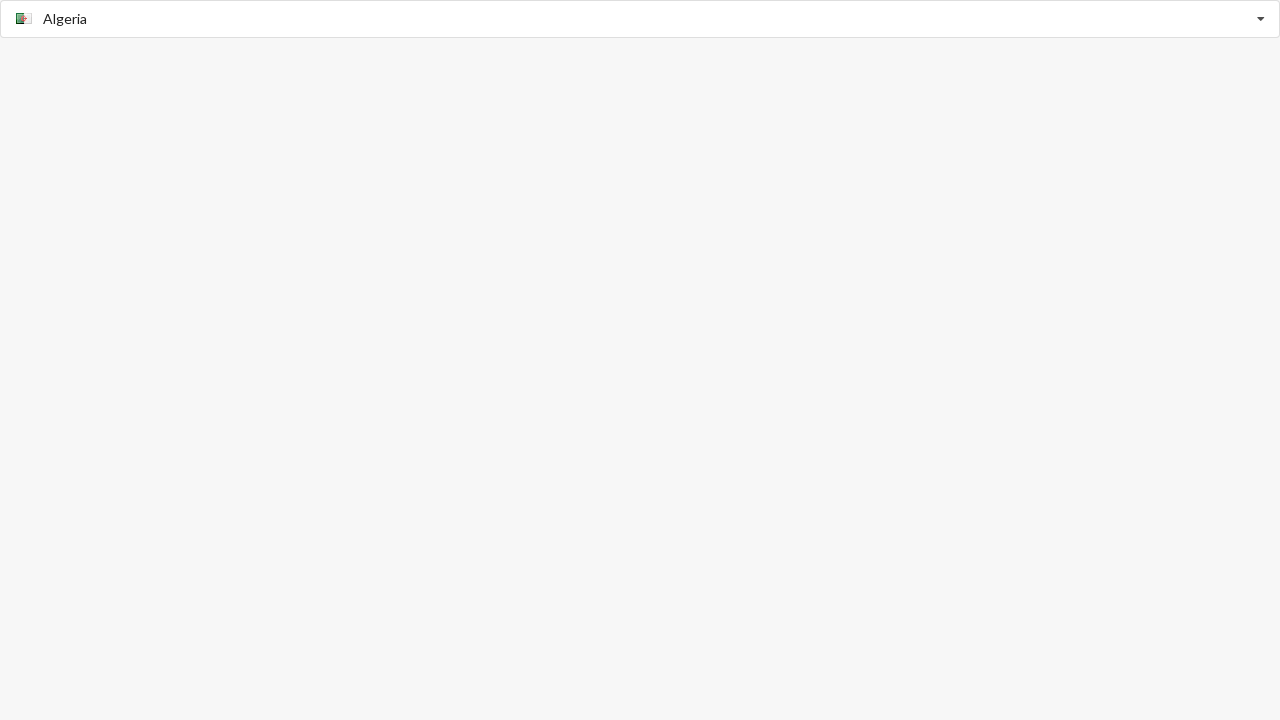

Verified 'Algeria' is displayed as the selected value
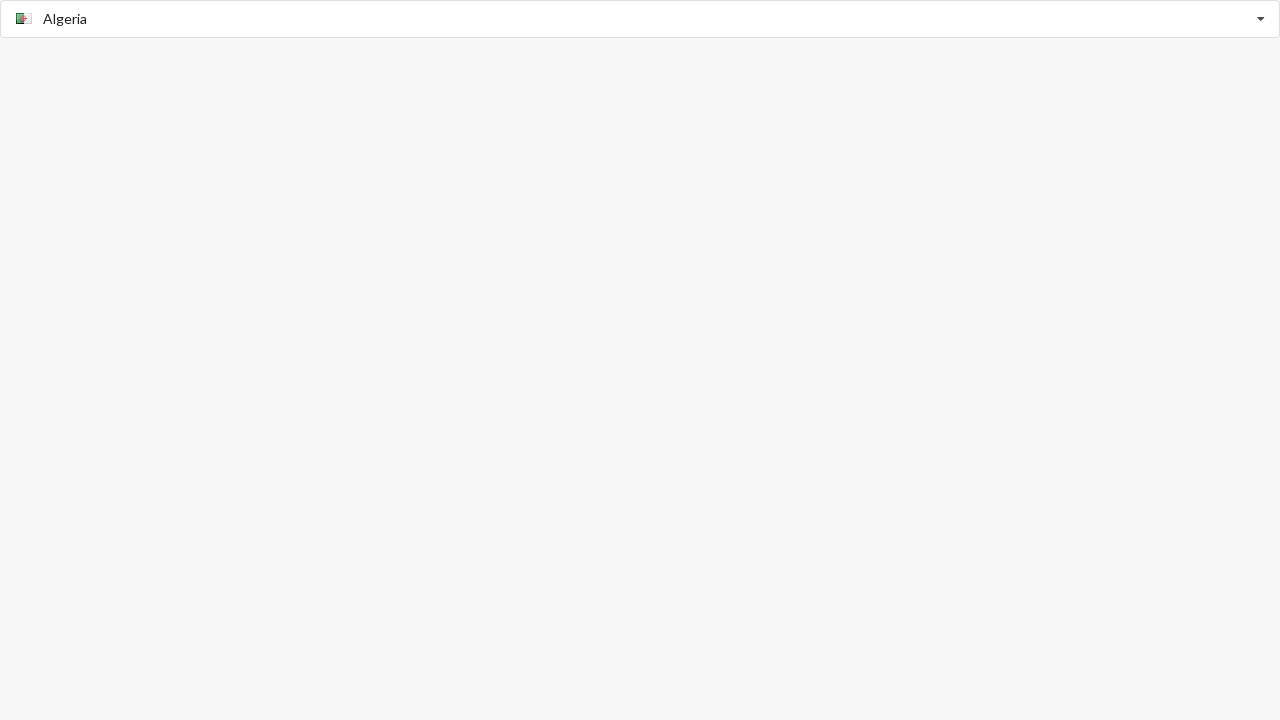

Filled search input with 'Bahrain' to filter dropdown options on input.search
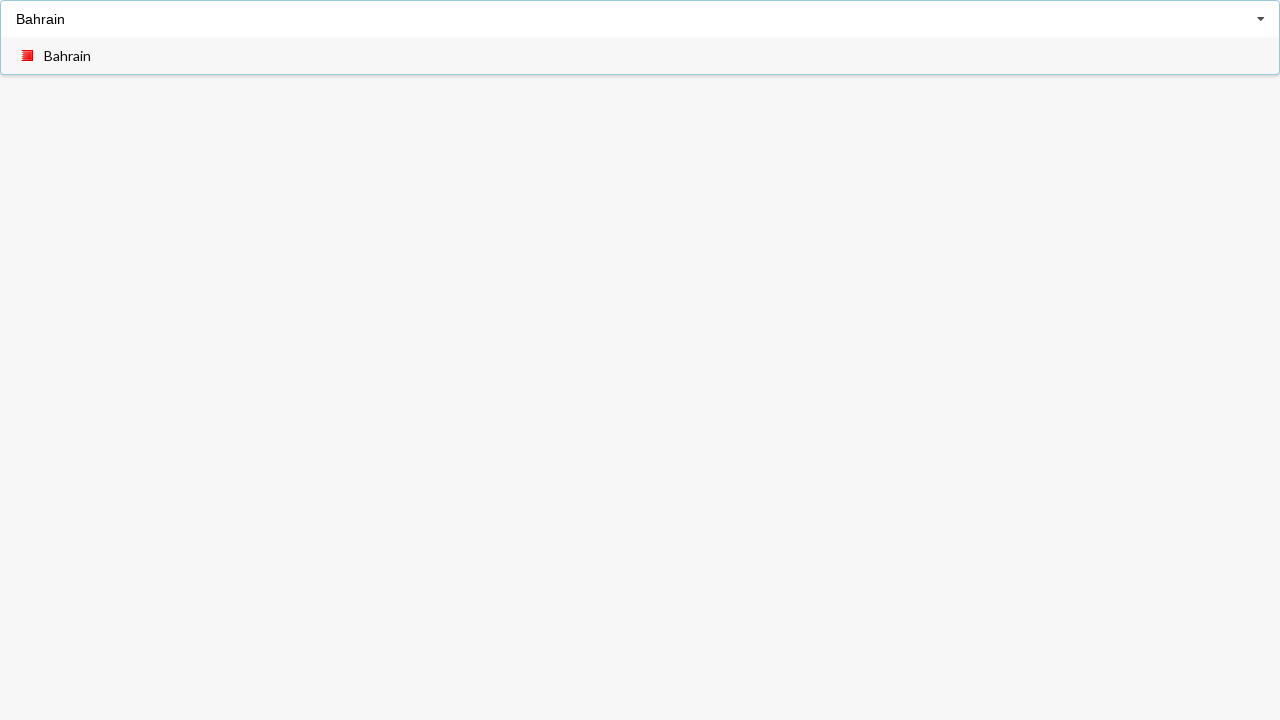

Waited for 'Bahrain' option to appear in dropdown
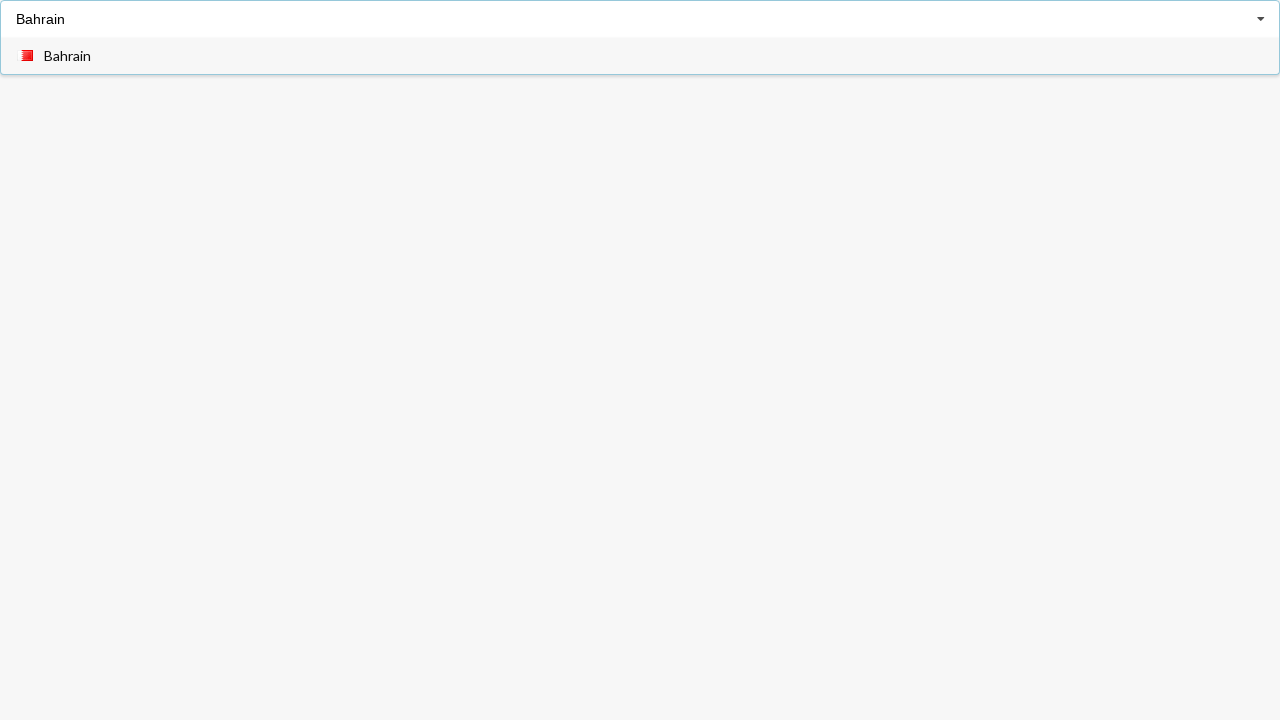

Clicked on 'Bahrain' option to select it at (68, 56) on span.text:has-text('Bahrain')
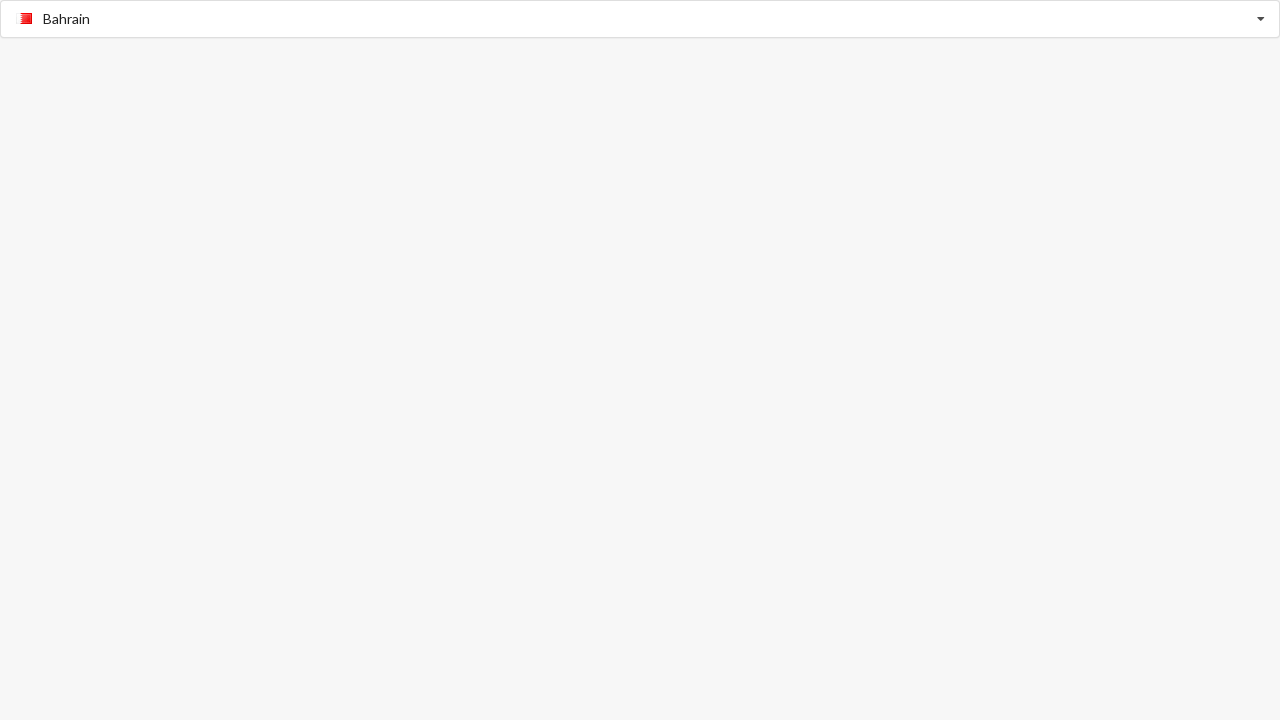

Waited 500ms for selection to complete
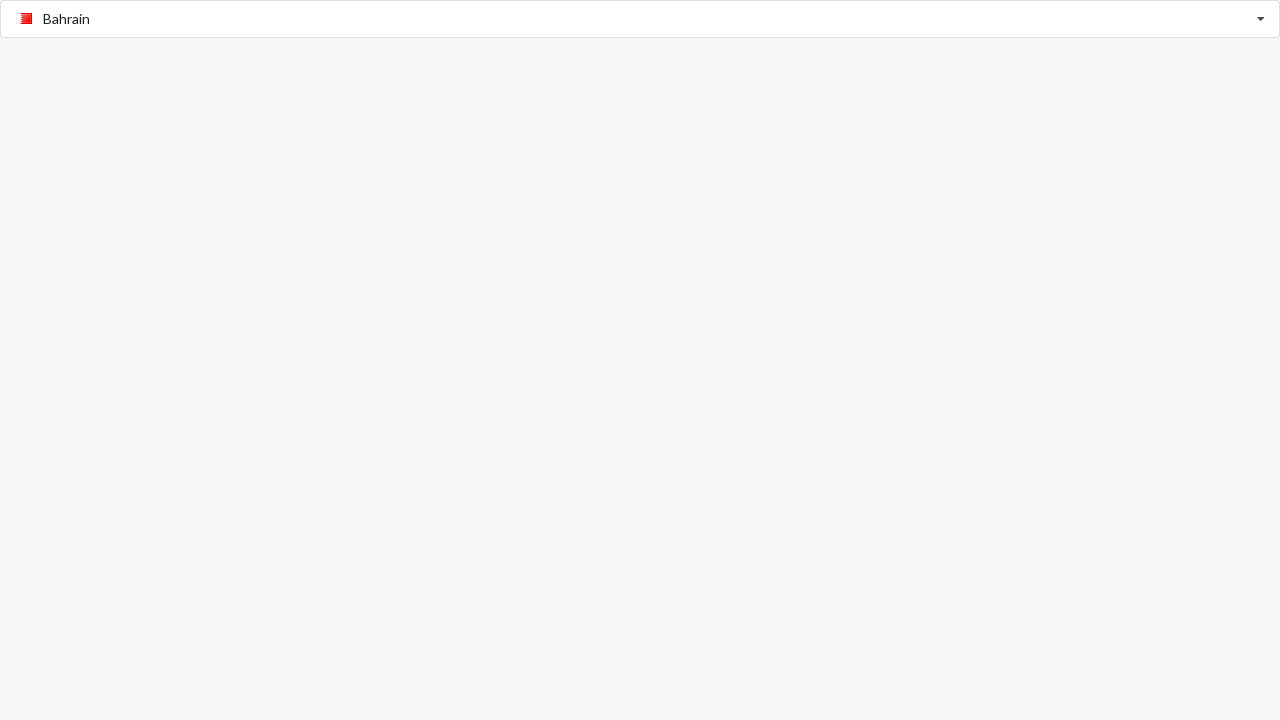

Verified 'Bahrain' is displayed as the selected value
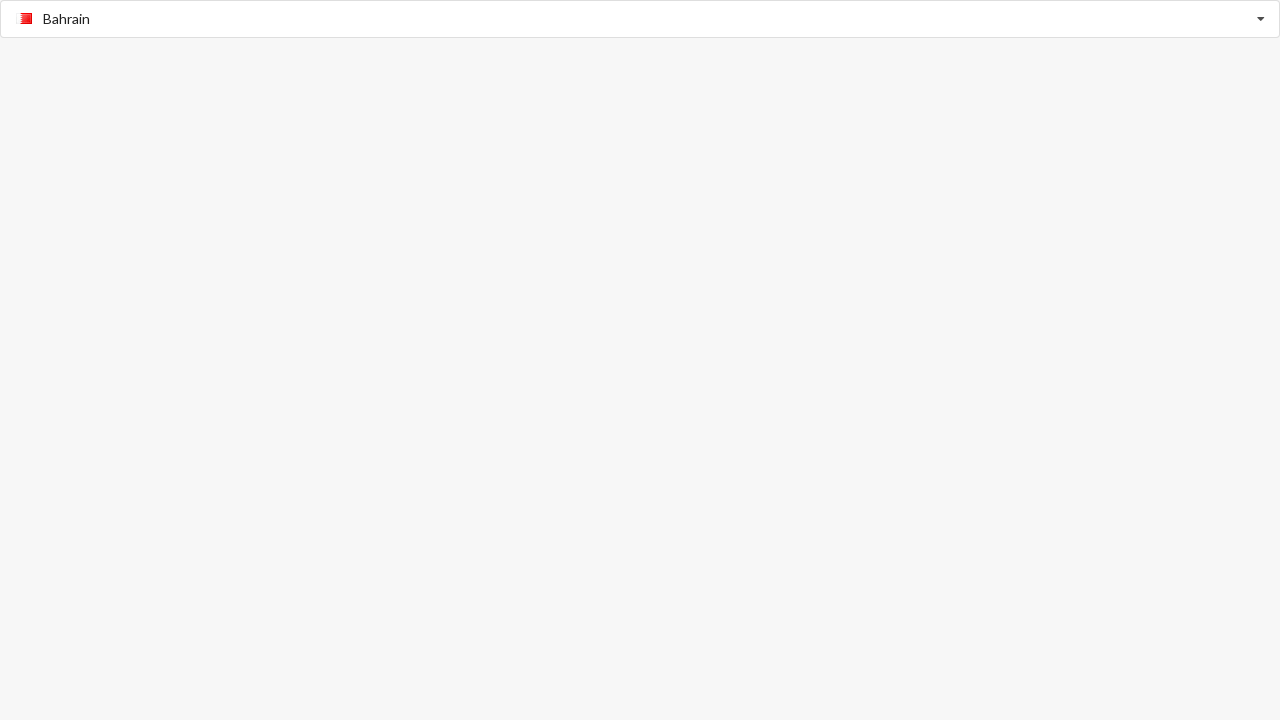

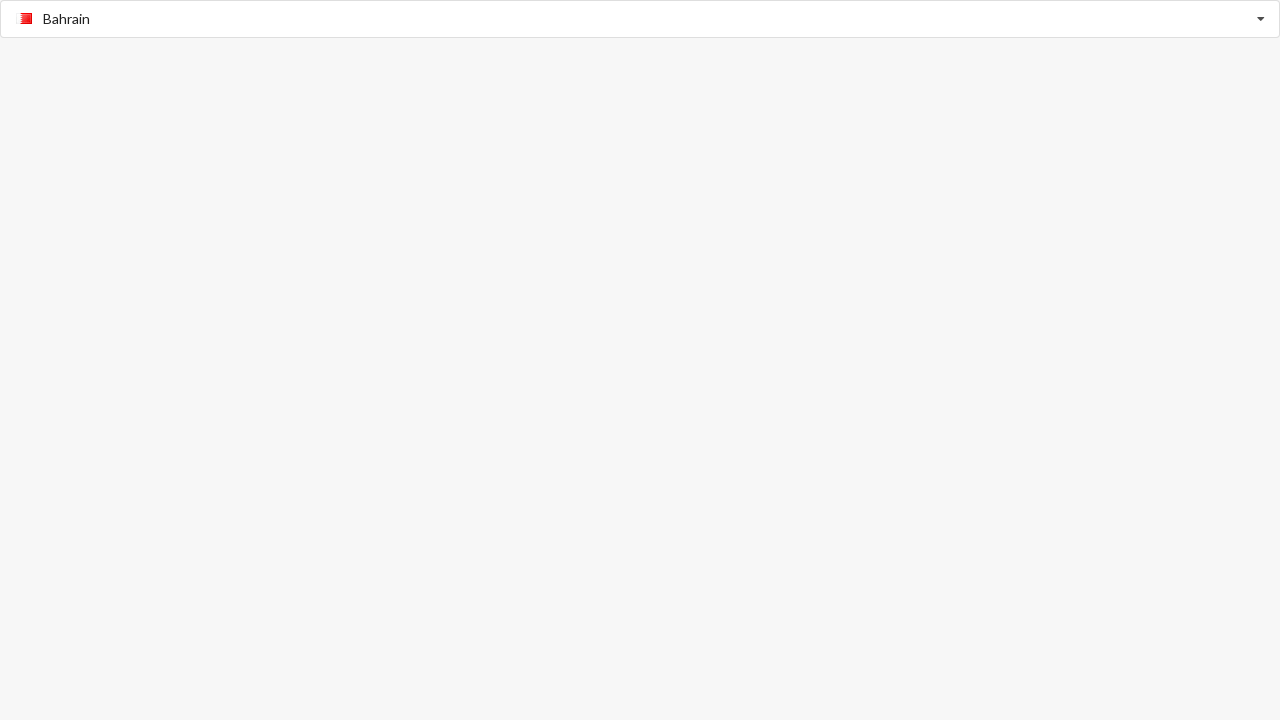